Tests the percentage calculator by entering values to calculate what 25% of 100 is, then clicking the calculate button

Starting URL: https://www.calculator.net/percent-calculator.html

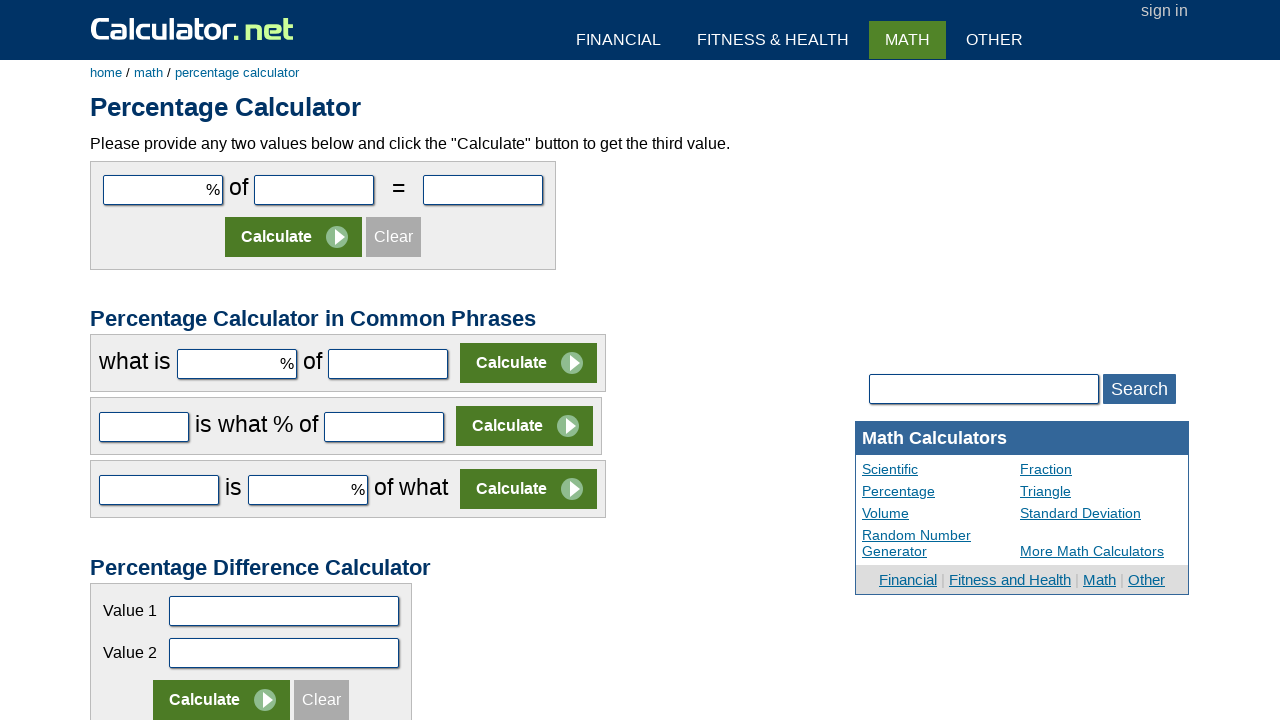

Clicked on the percentage input field at (163, 190) on #cpar1
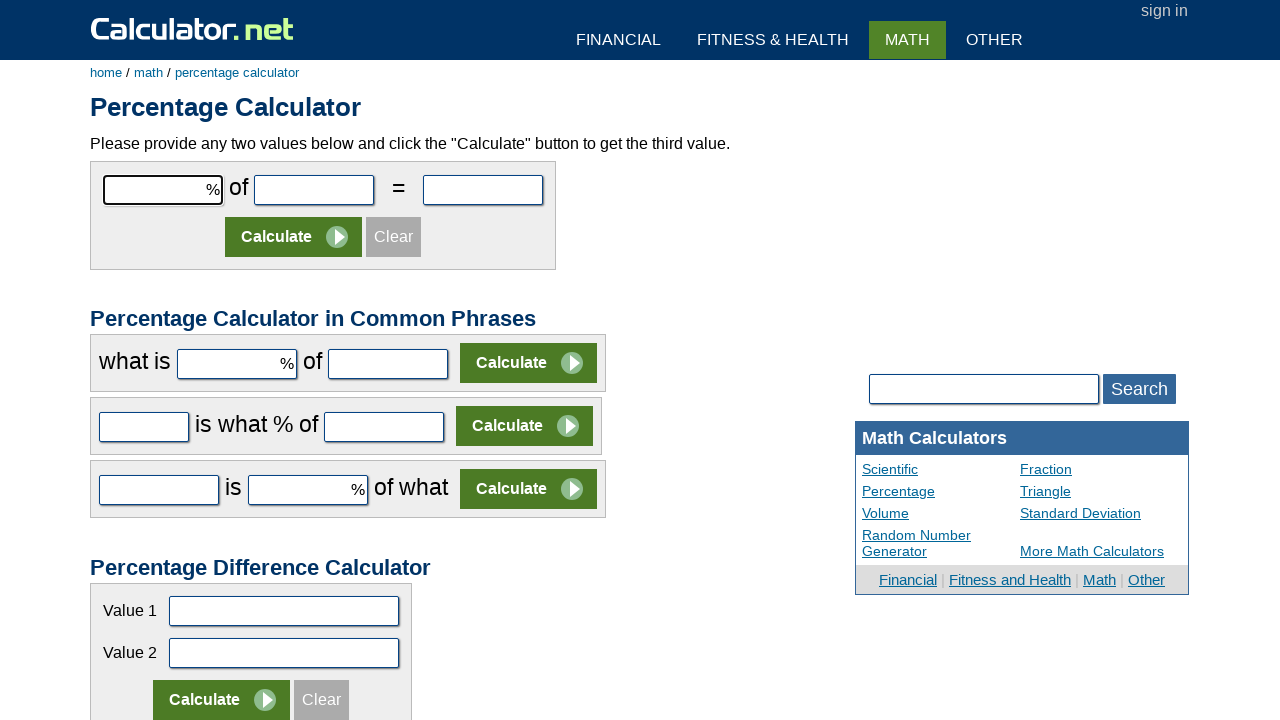

Entered 25 as the percentage value on #cpar1
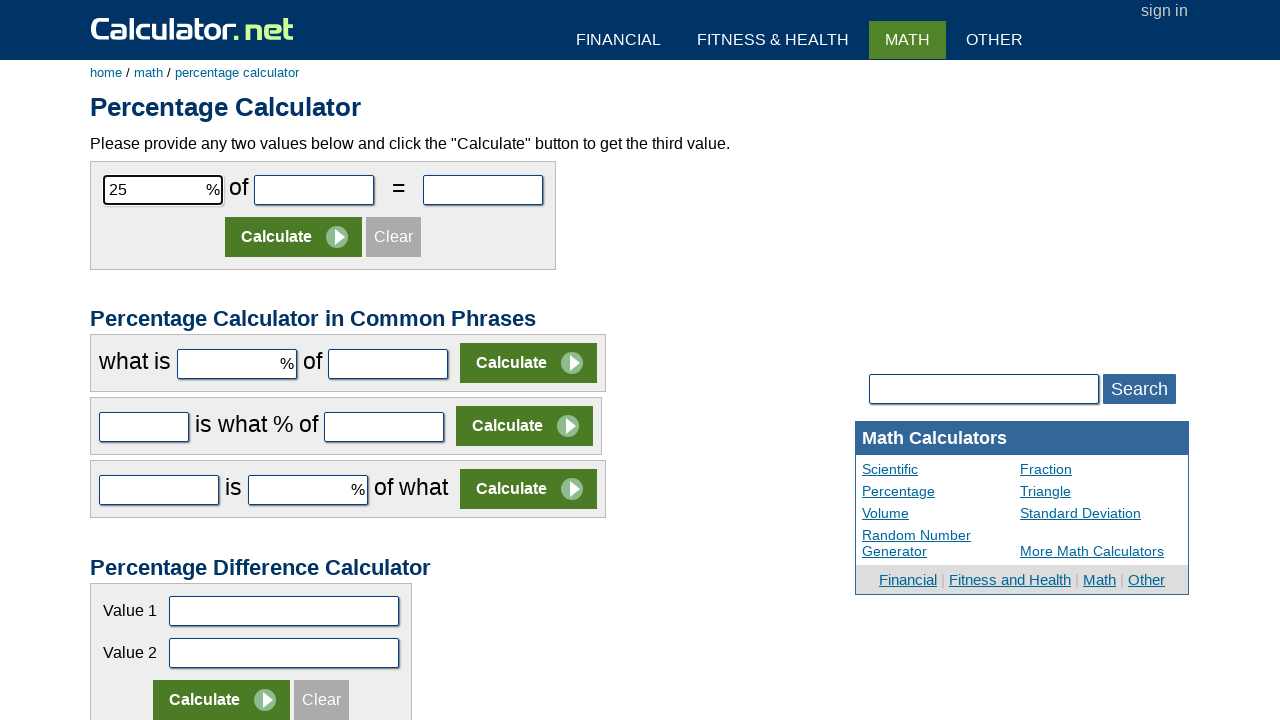

Clicked on the total value input field at (314, 190) on #cpar2
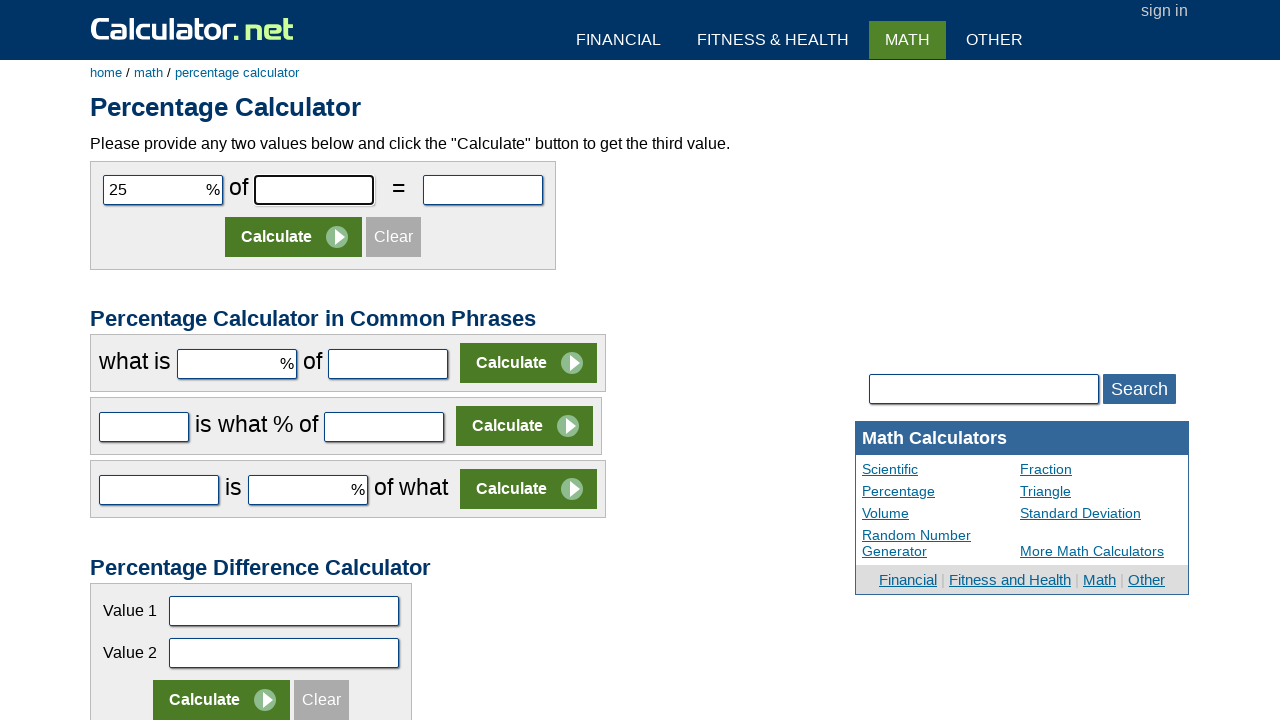

Entered 100 as the total value on #cpar2
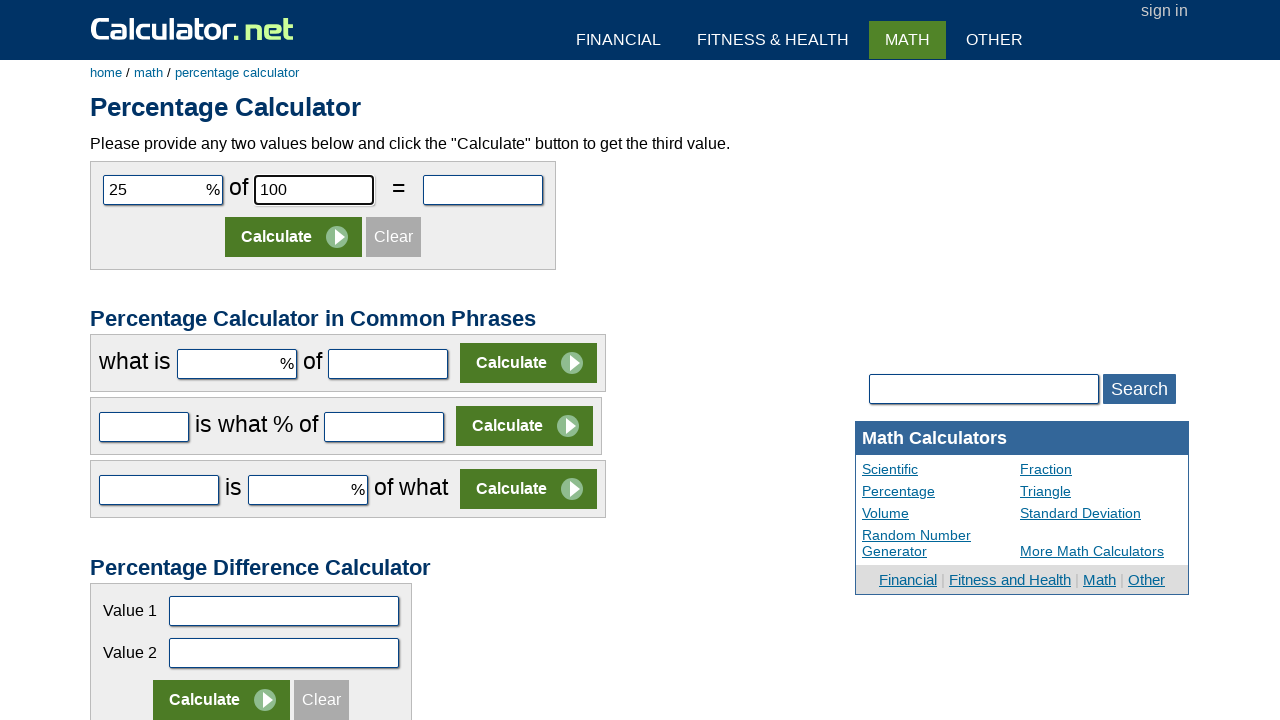

Clicked the calculate button to compute 25% of 100 at (294, 237) on input[name='x']
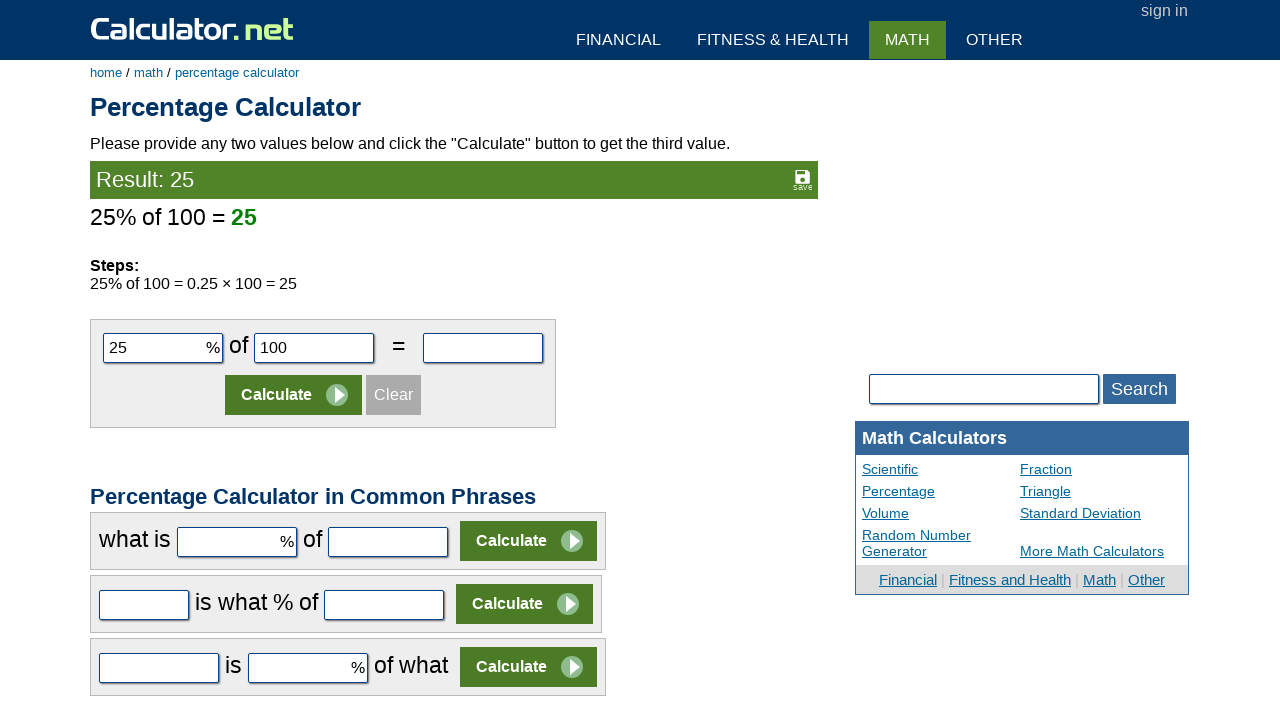

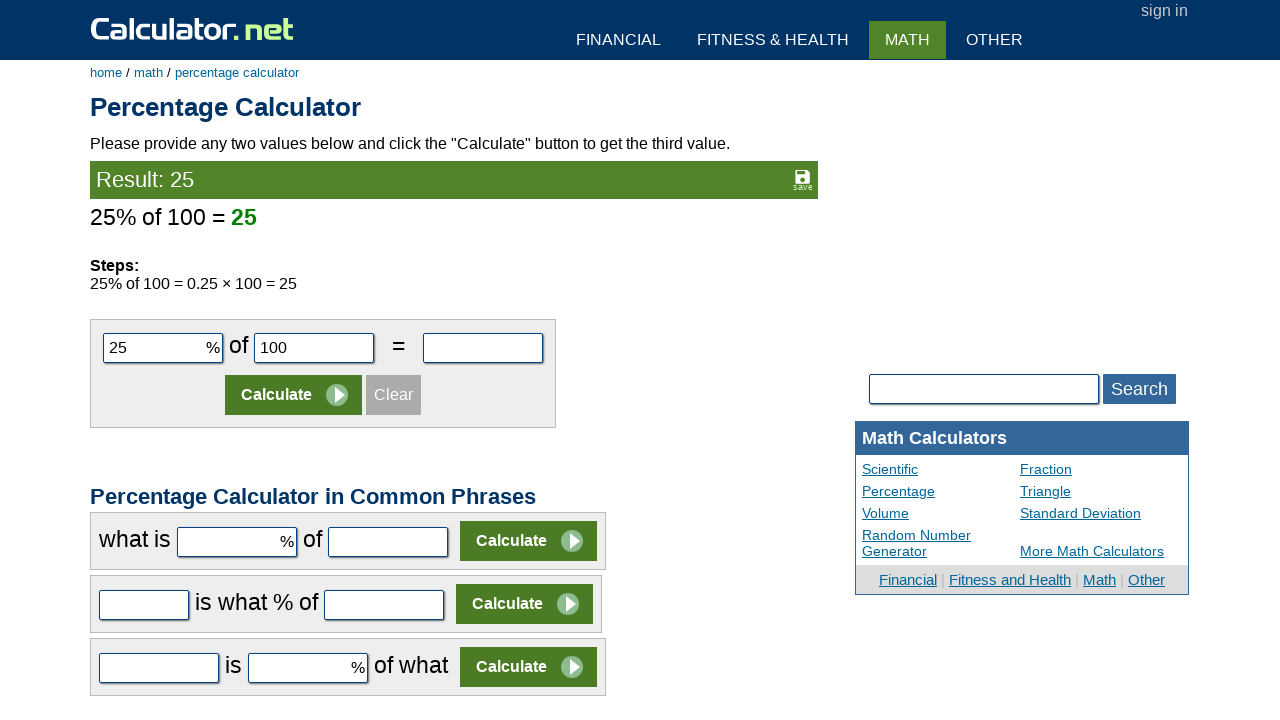